Tests that clicking the login button without entering credentials shows an error message and keeps the user on the login page

Starting URL: https://staging.languagedepot.org/login

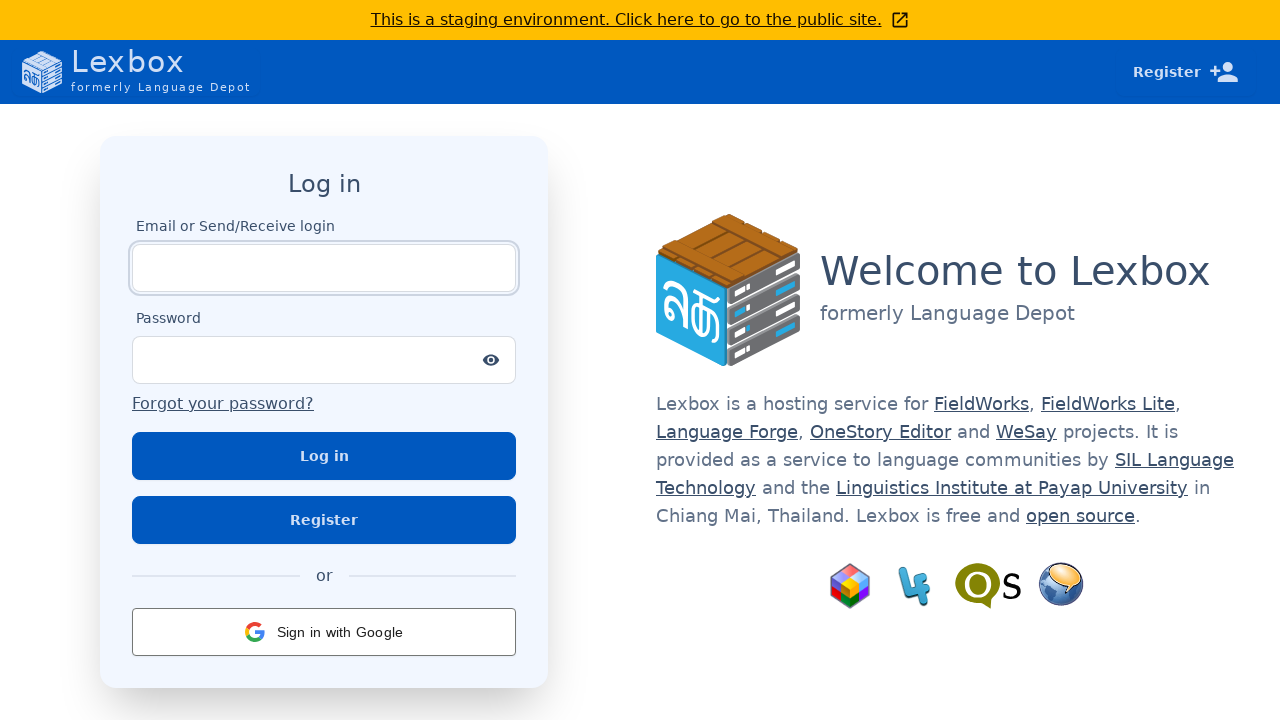

Clicked Log in button without entering any credentials at (324, 456) on internal:role=button[name="Log in"i]
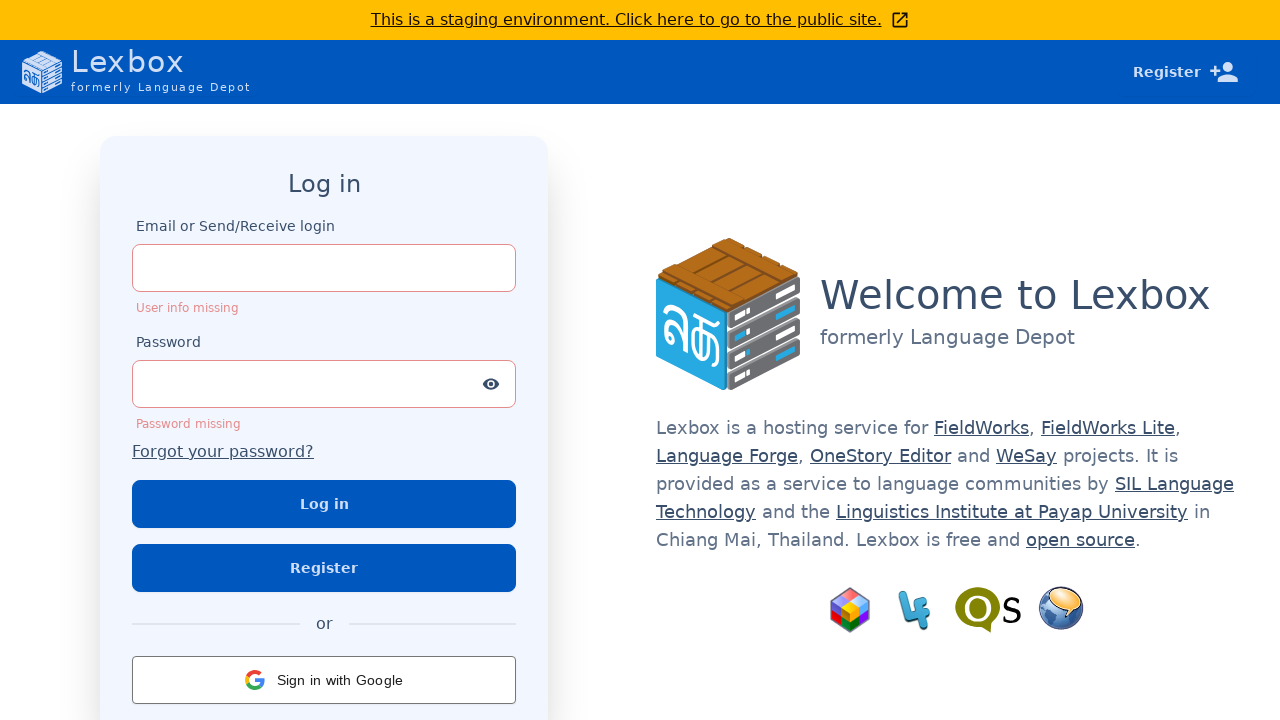

Error message 'User info missing' is displayed
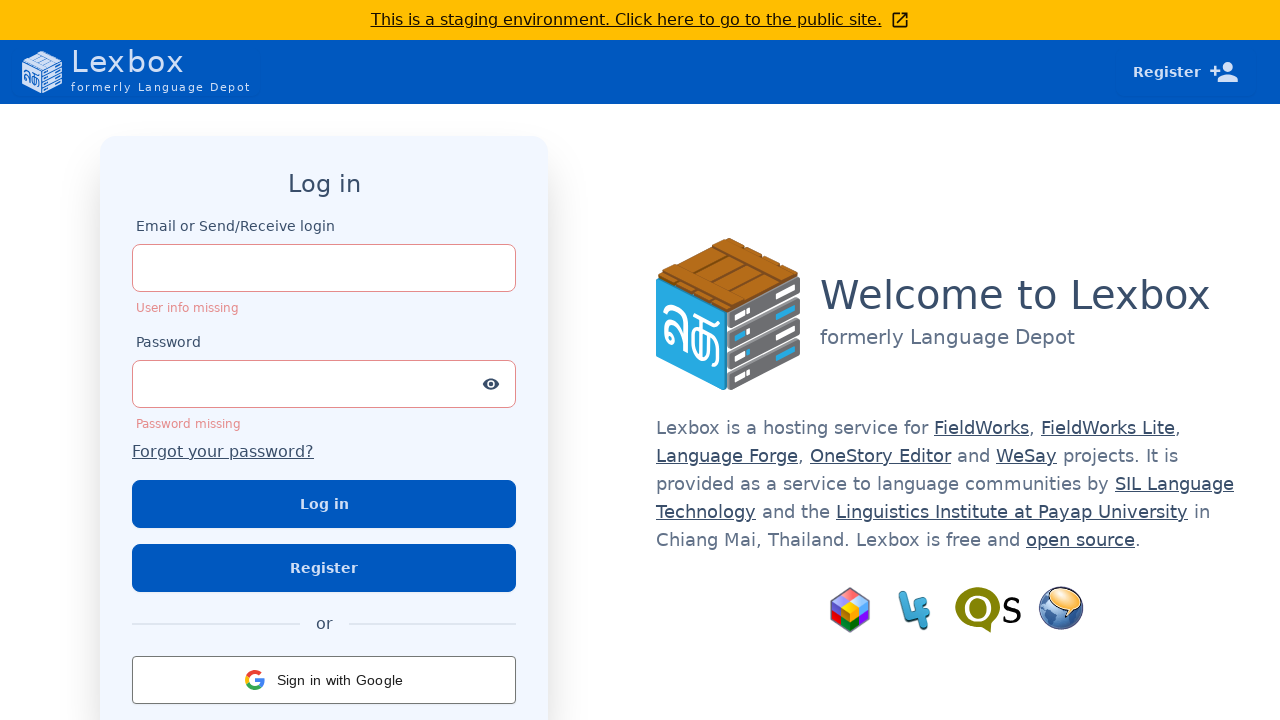

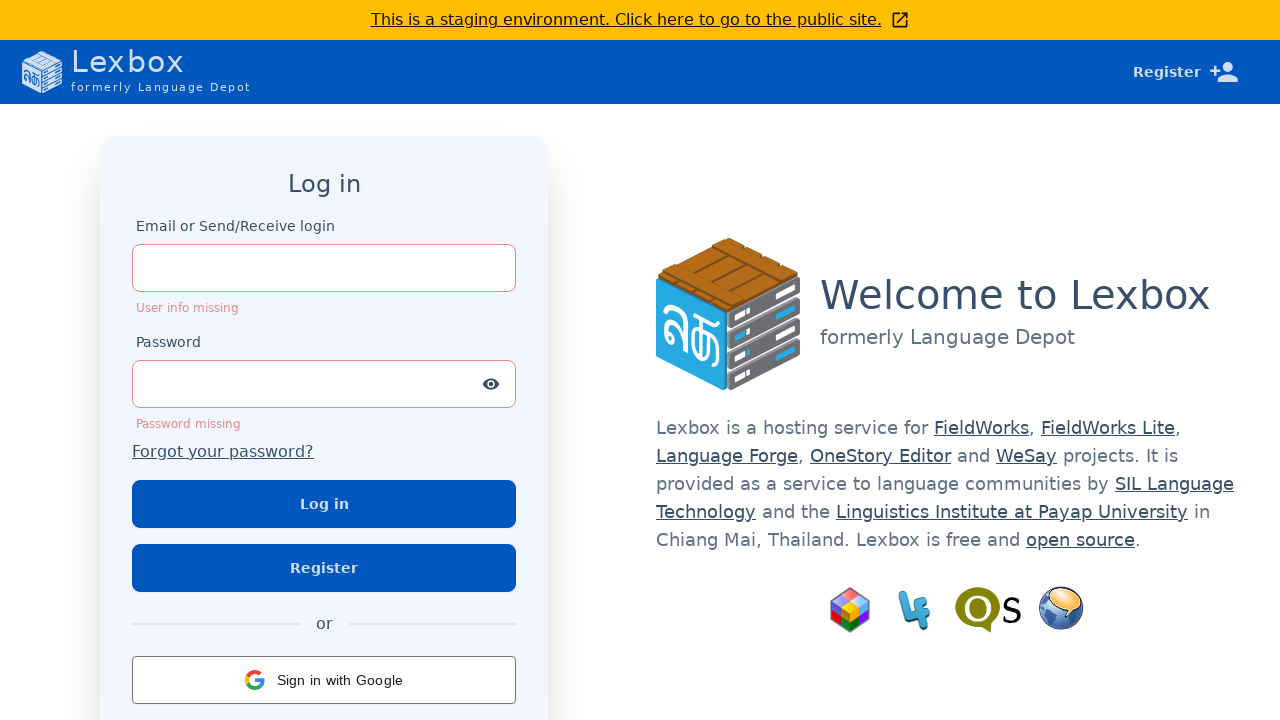